Navigates to a Taiwan gas price information website and verifies that the current gas price and price prediction elements are displayed on the page.

Starting URL: https://gas.goodlife.tw/

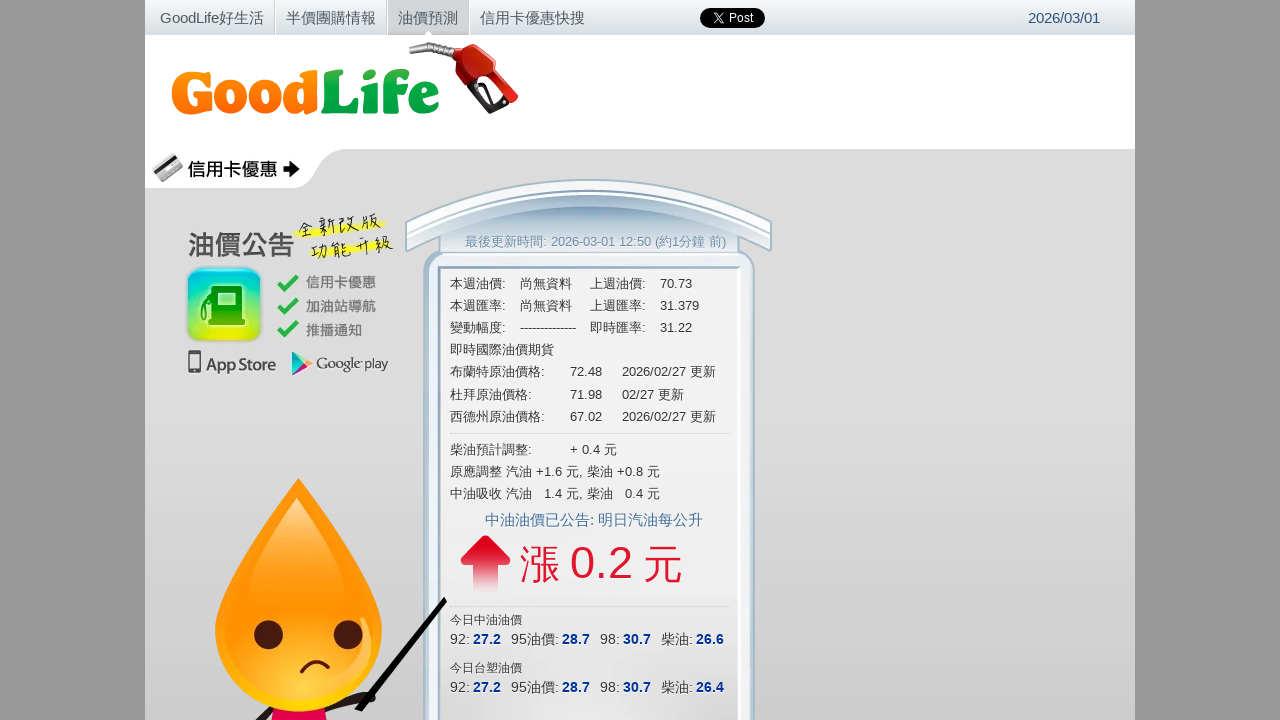

Navigated to Taiwan gas price information website
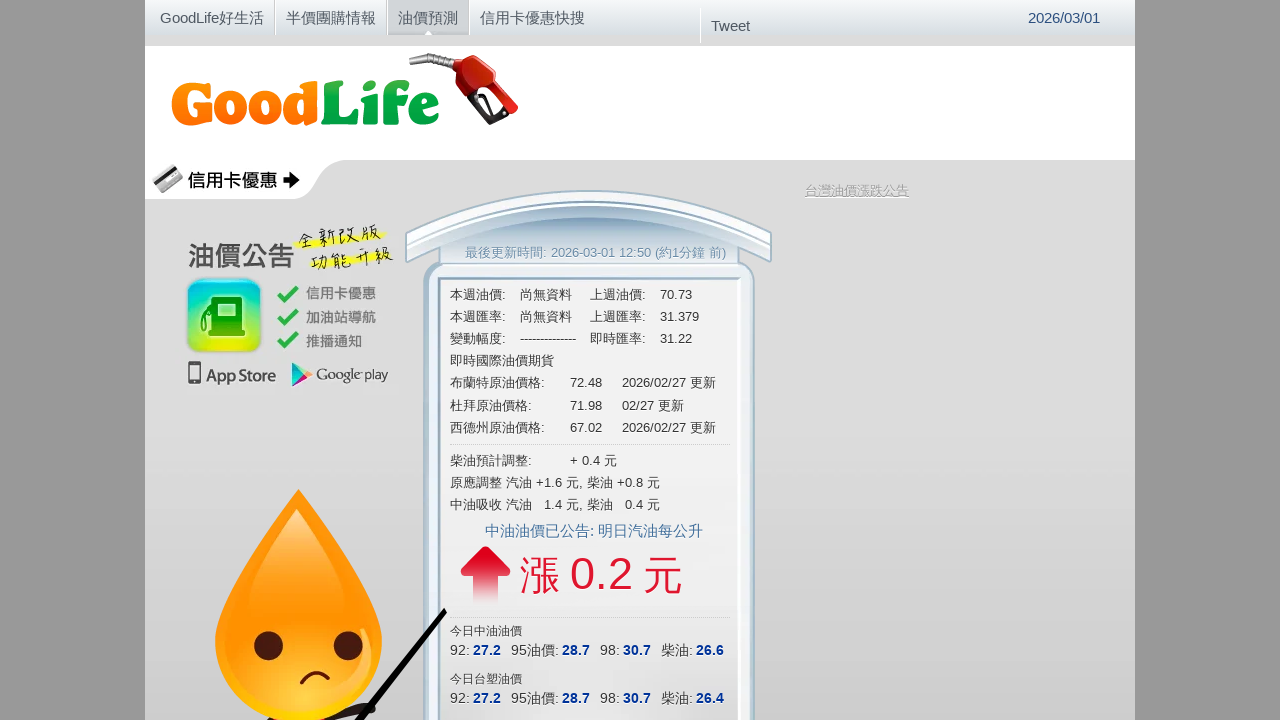

Current gas price element (#cpc) became visible
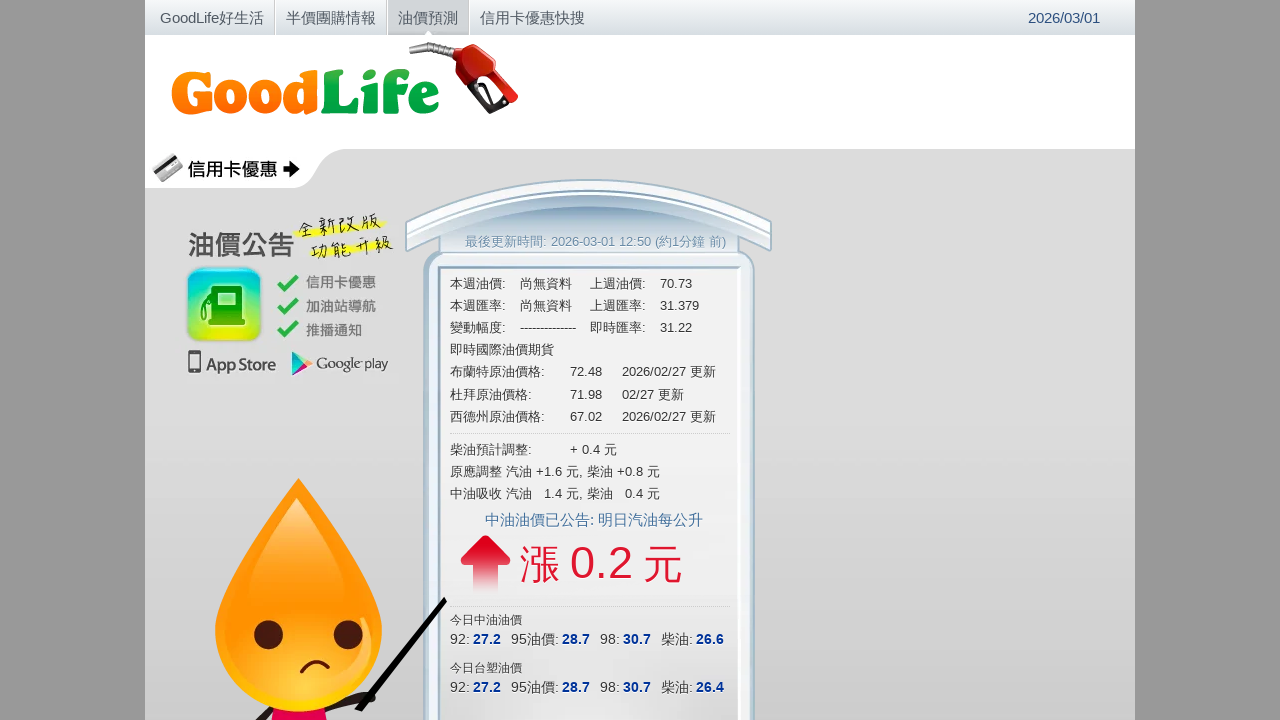

Price prediction element (.up) became visible
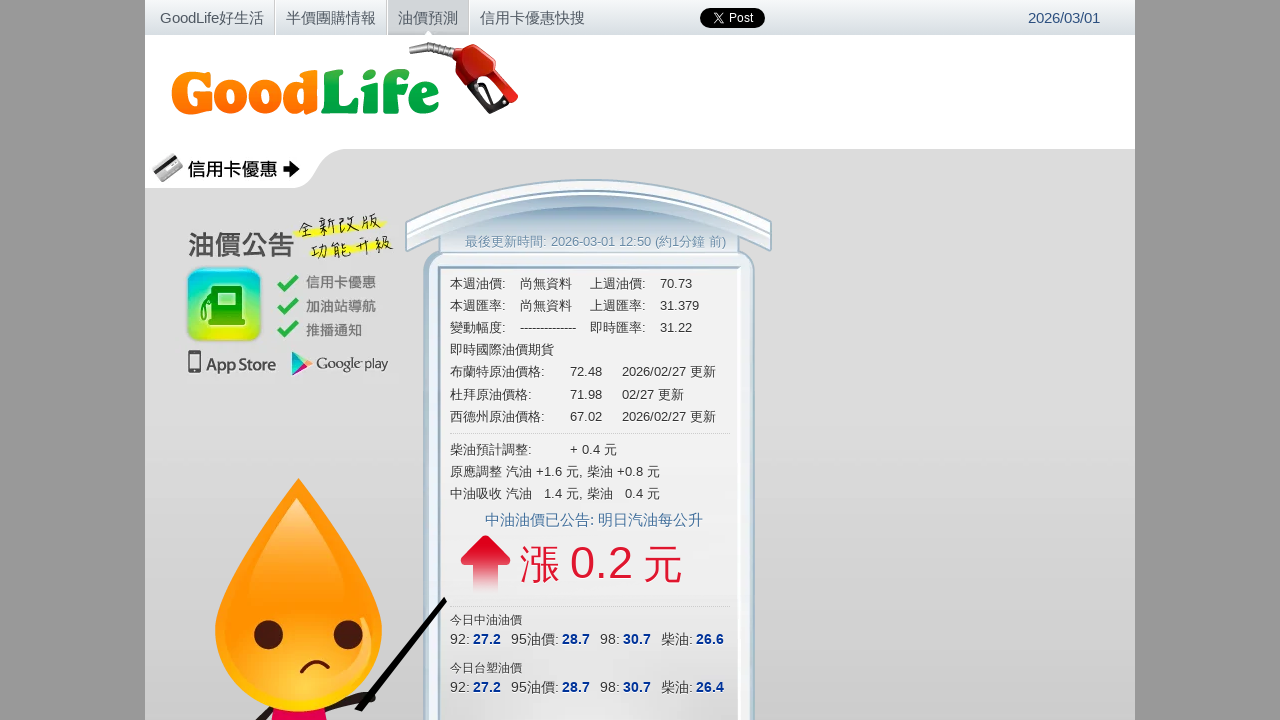

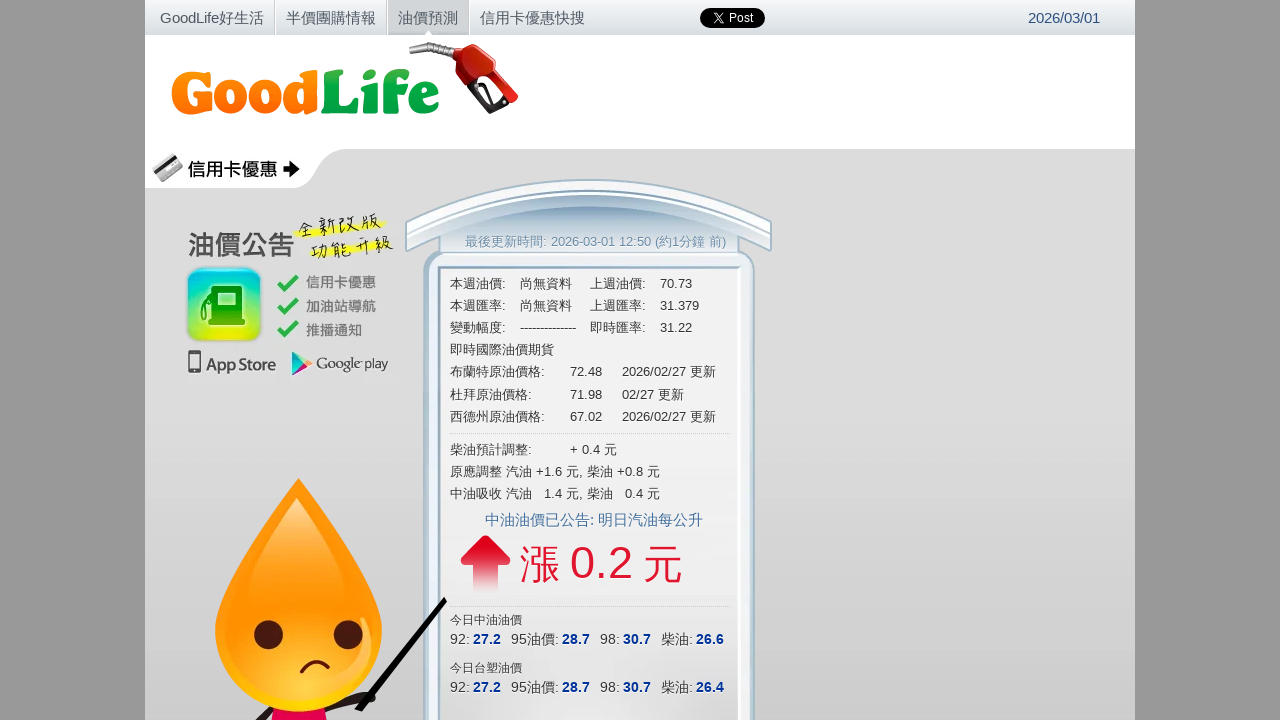